Verifies that the current URL matches the RedBus homepage URL

Starting URL: https://www.redbus.in/

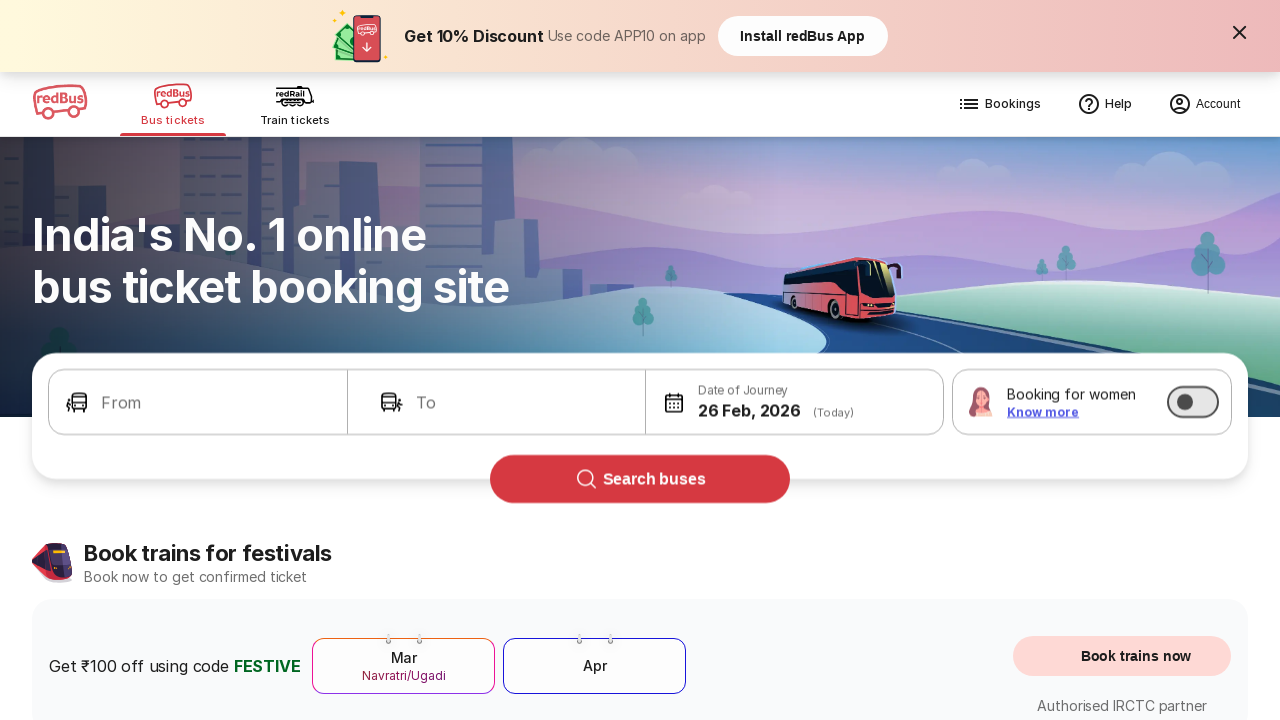

Retrieved current URL from page
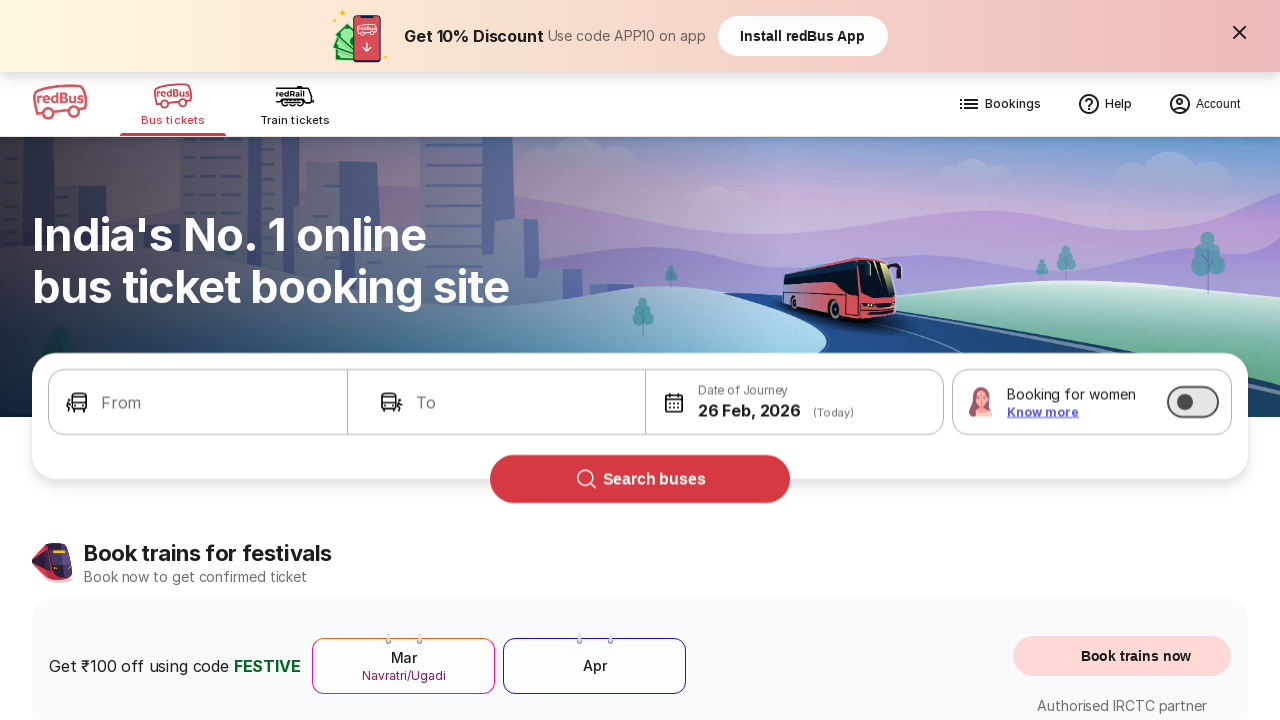

Set expected URL to https://www.redbus.in/
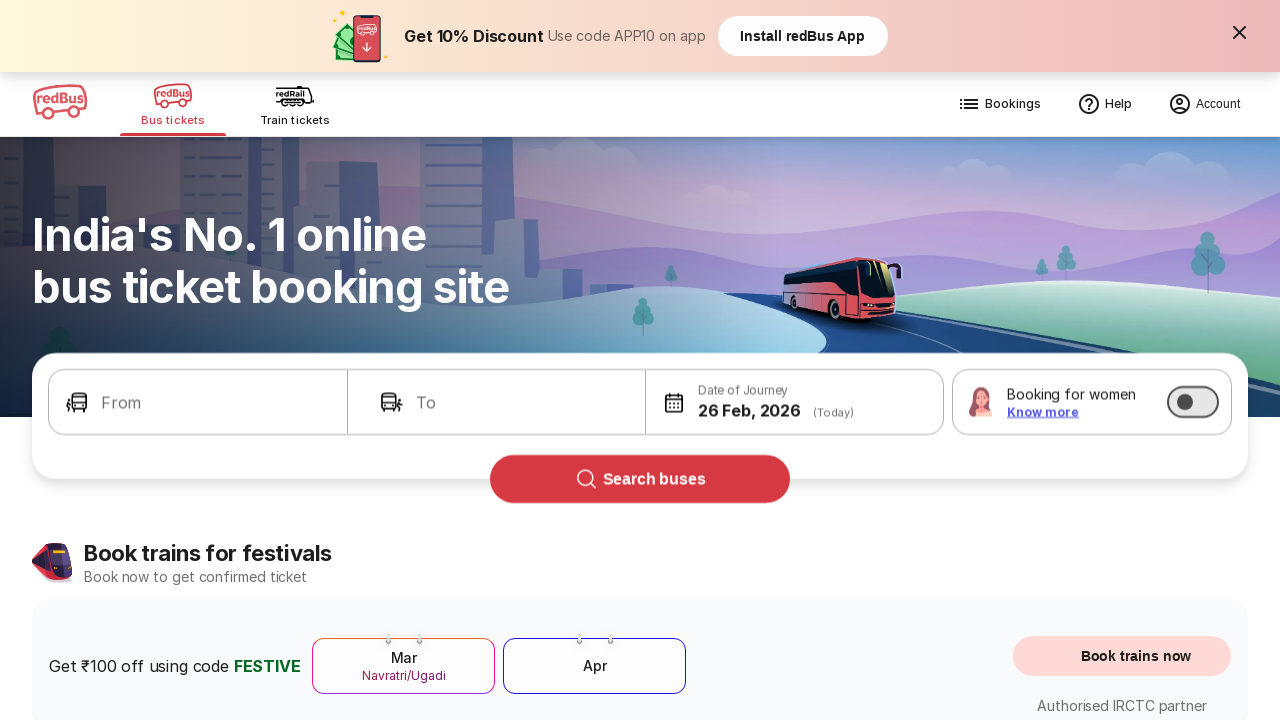

Verified current URL matches expected RedBus homepage URL
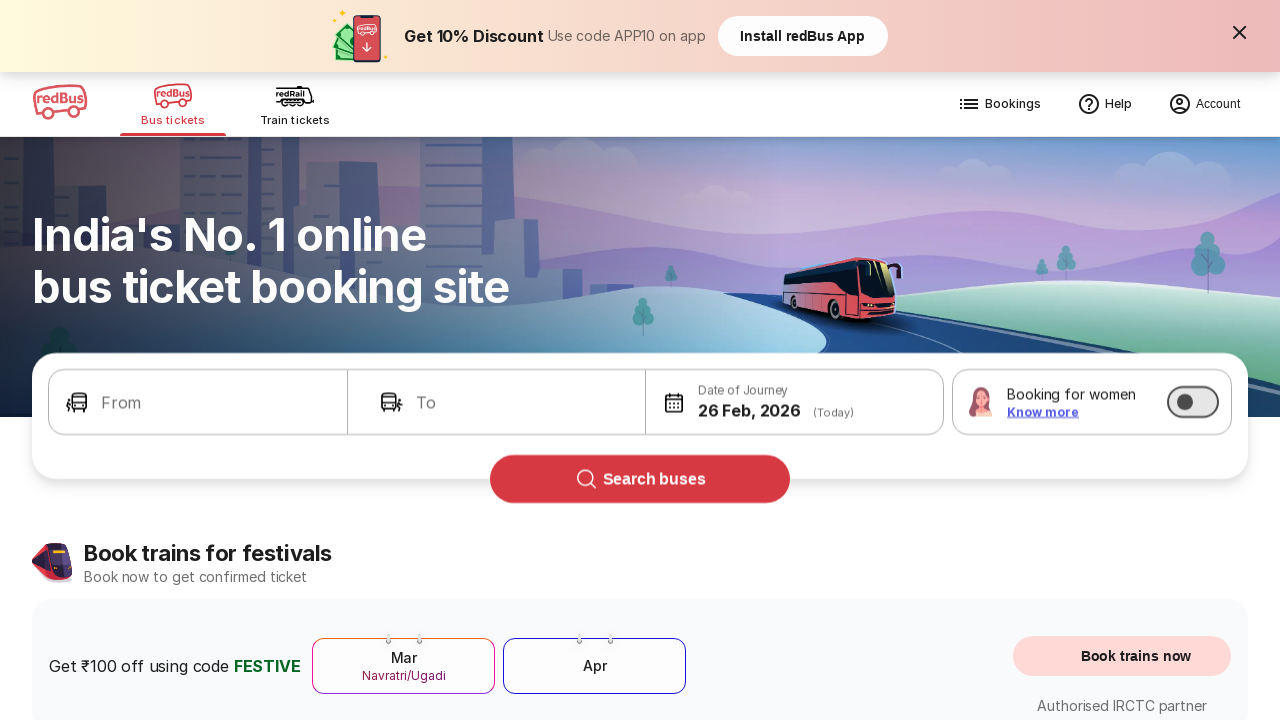

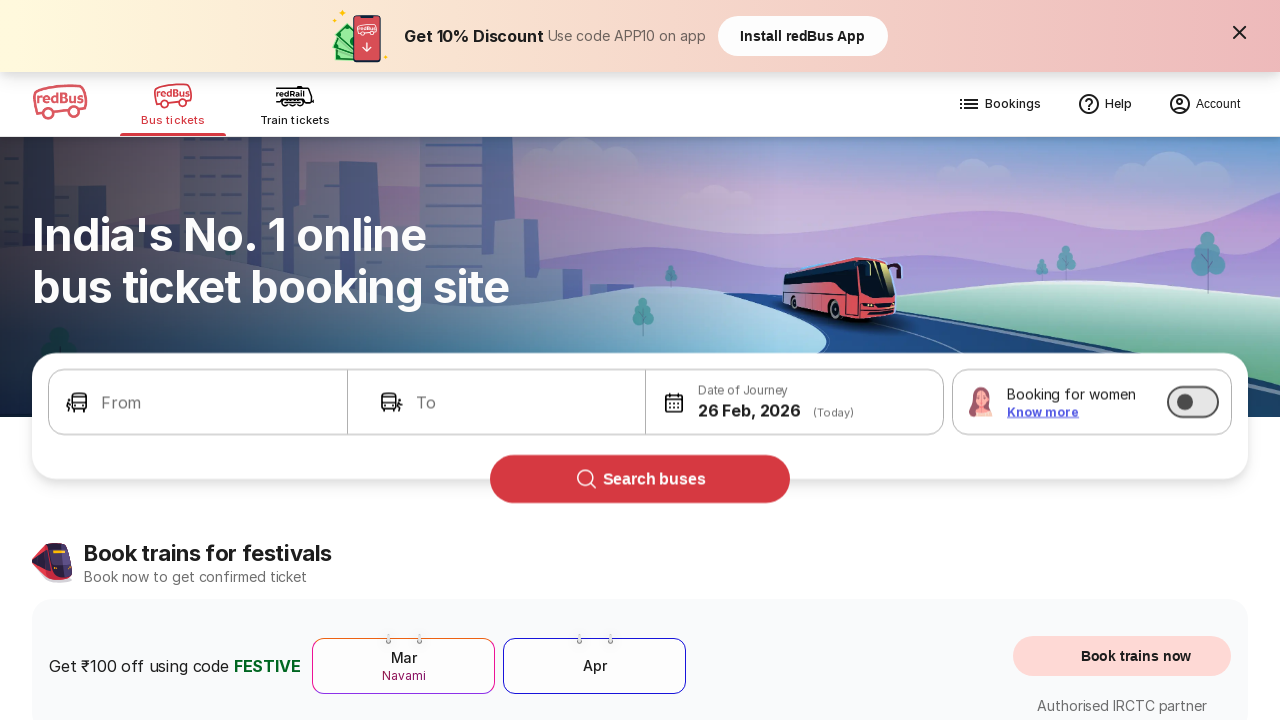